Tests window handling functionality by clicking a link to open a new window, switching to the new window to verify its title, closing it, and switching back to the original window to verify its title.

Starting URL: https://the-internet.herokuapp.com/windows

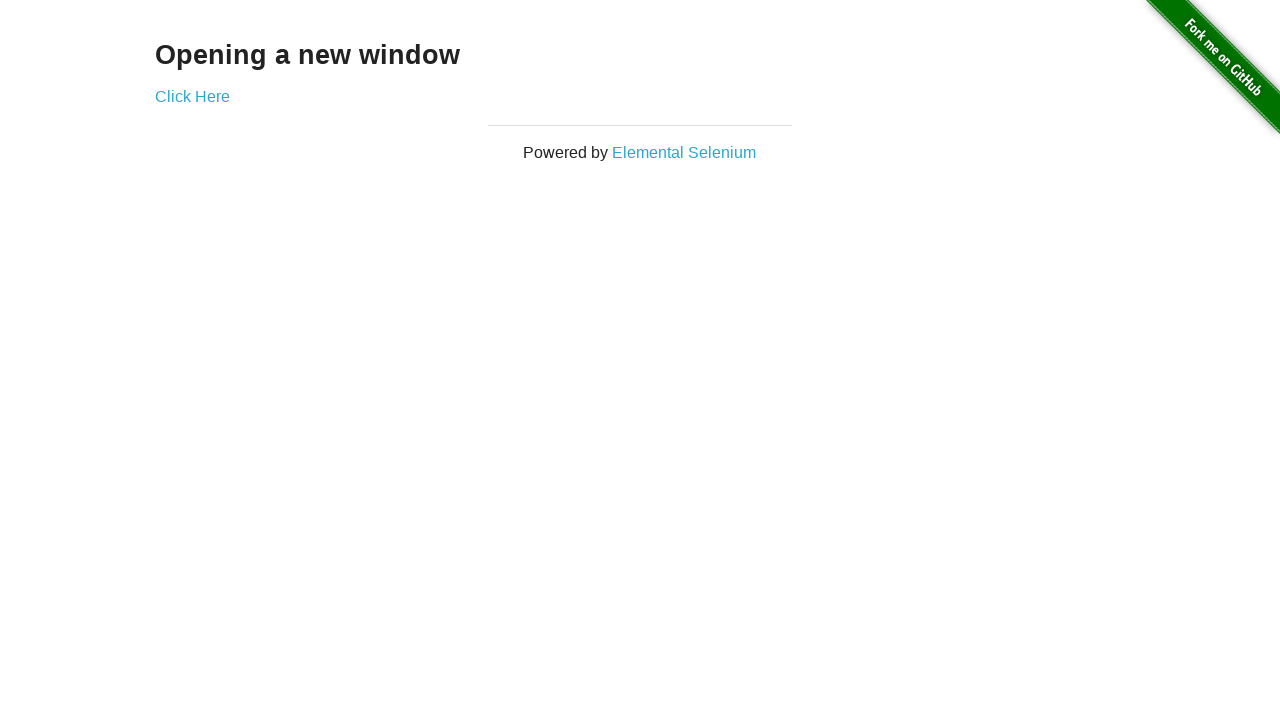

Clicked 'Click Here' link to open new window at (192, 96) on text=Click Here
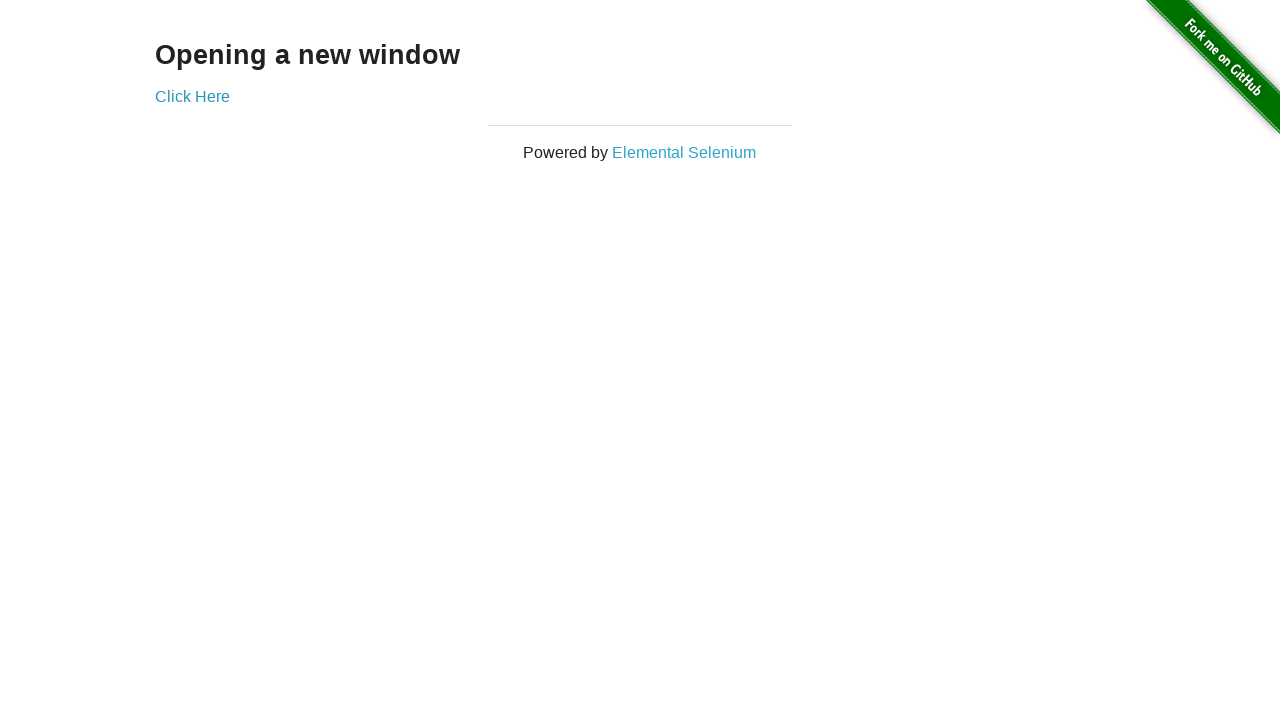

New window opened and captured
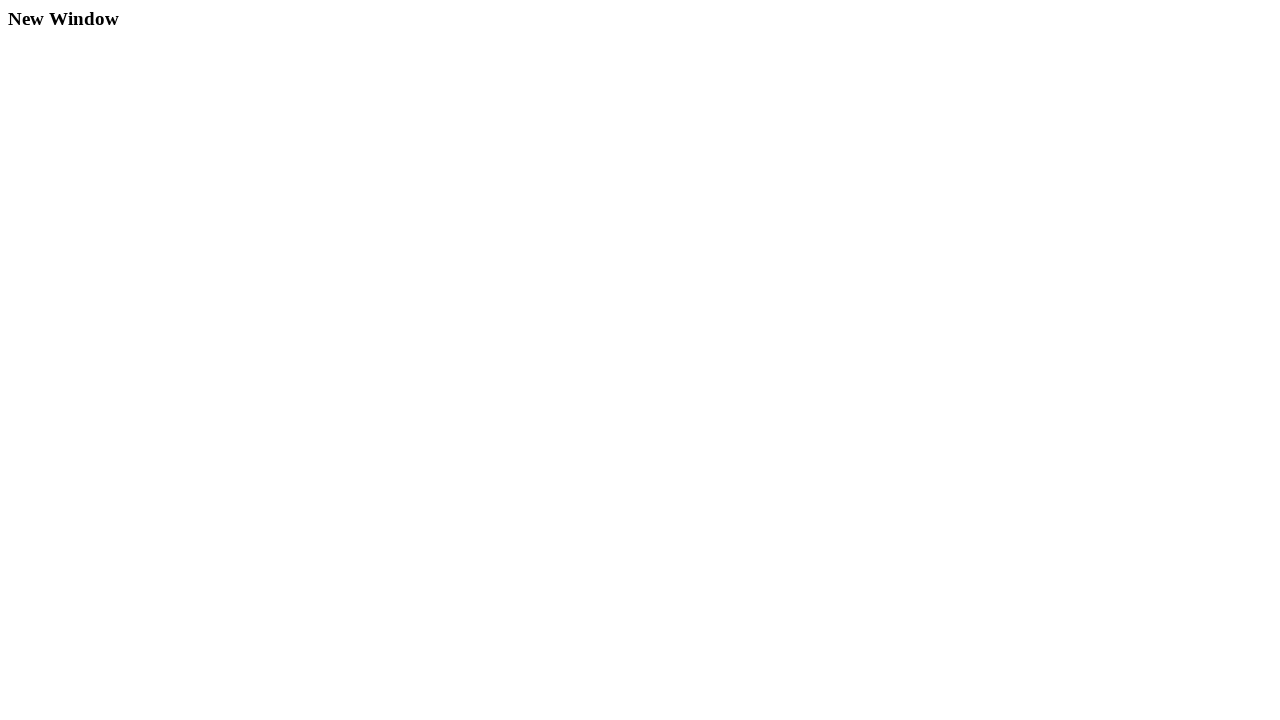

New window finished loading
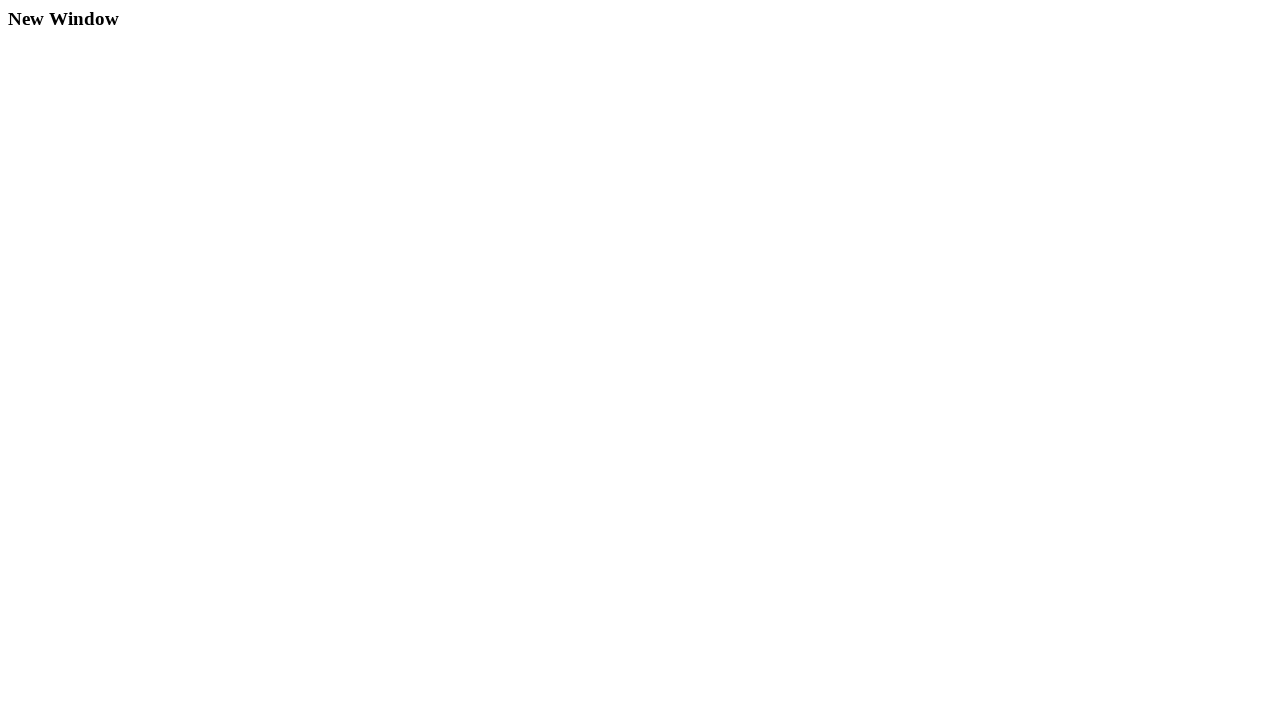

Verified new window title is 'New Window'
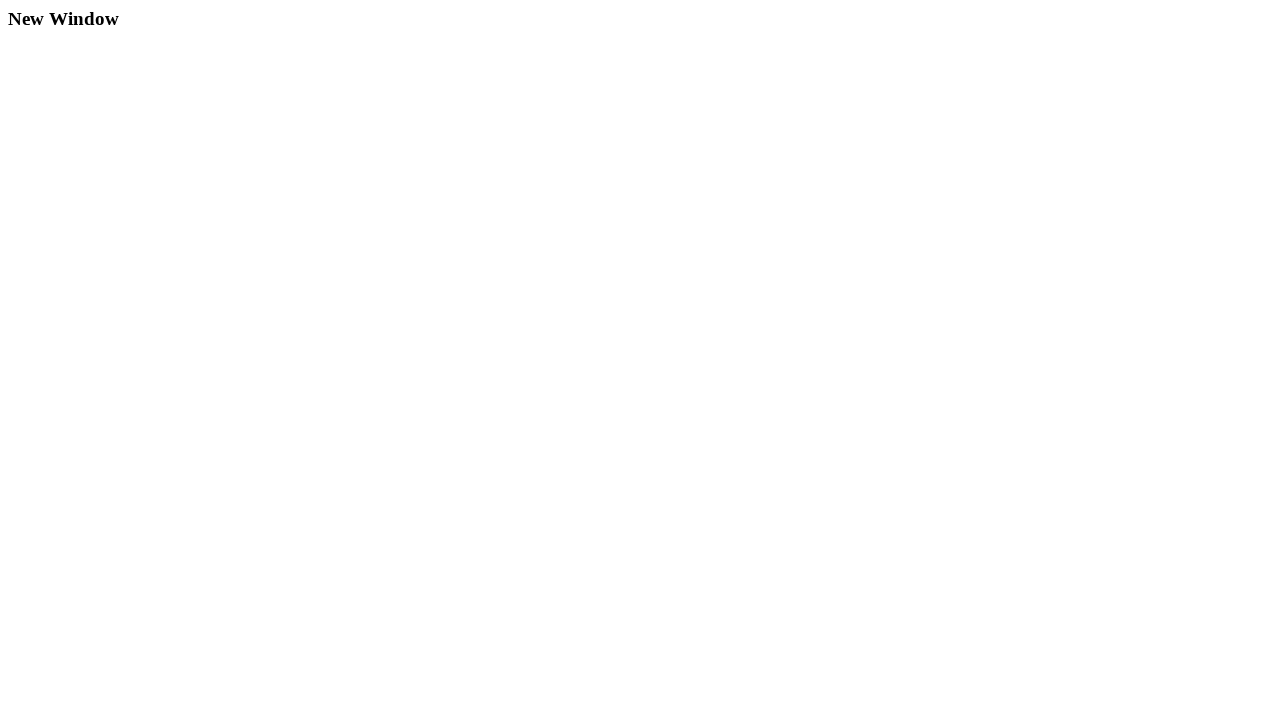

Closed the child window
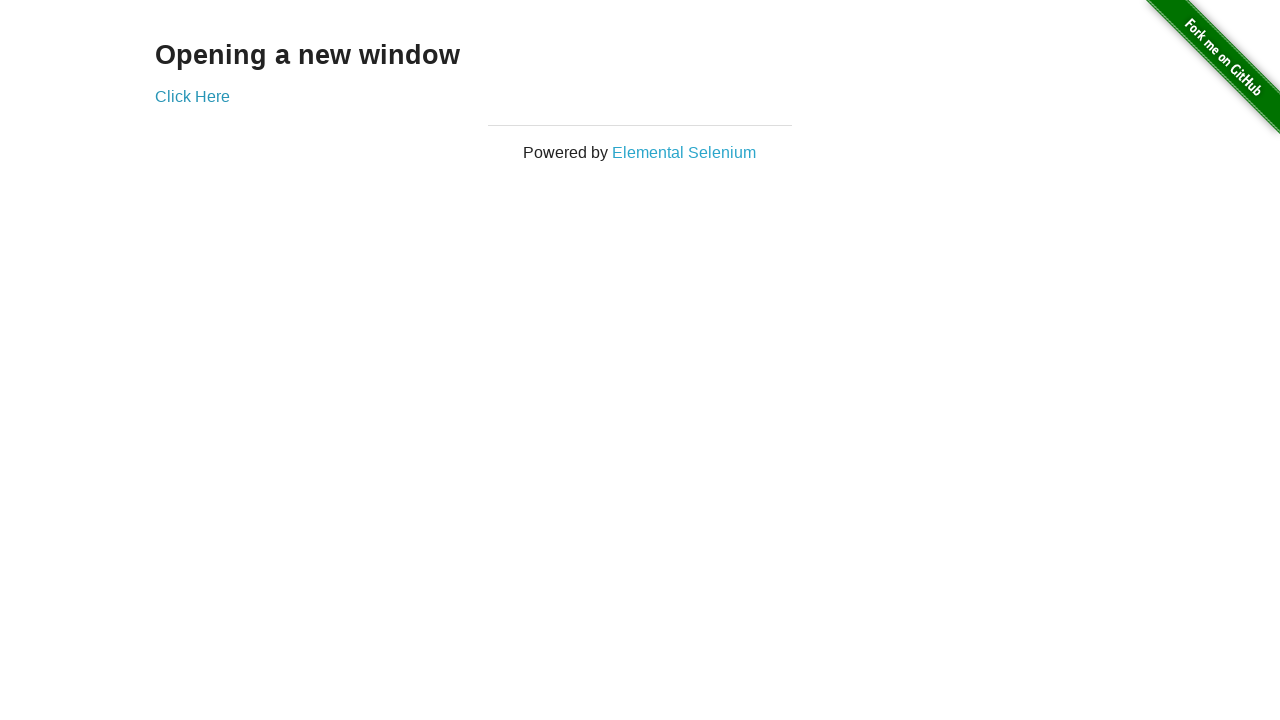

Verified original window title is 'The Internet'
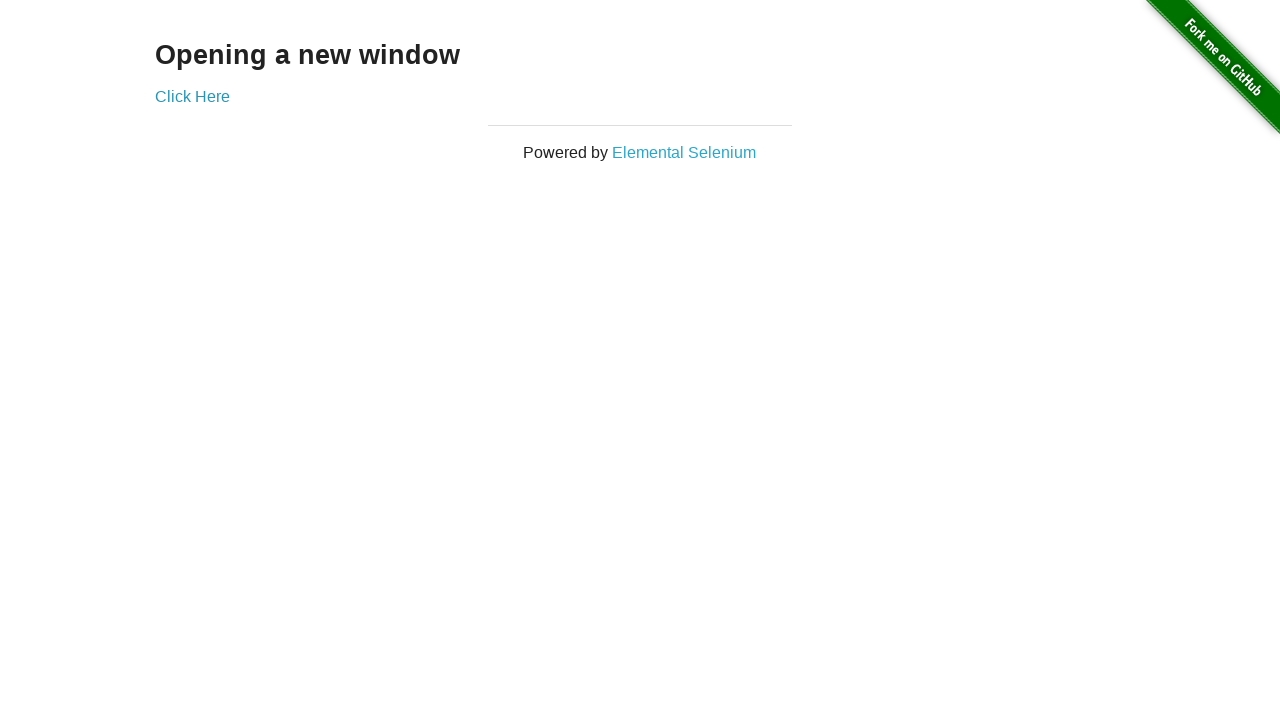

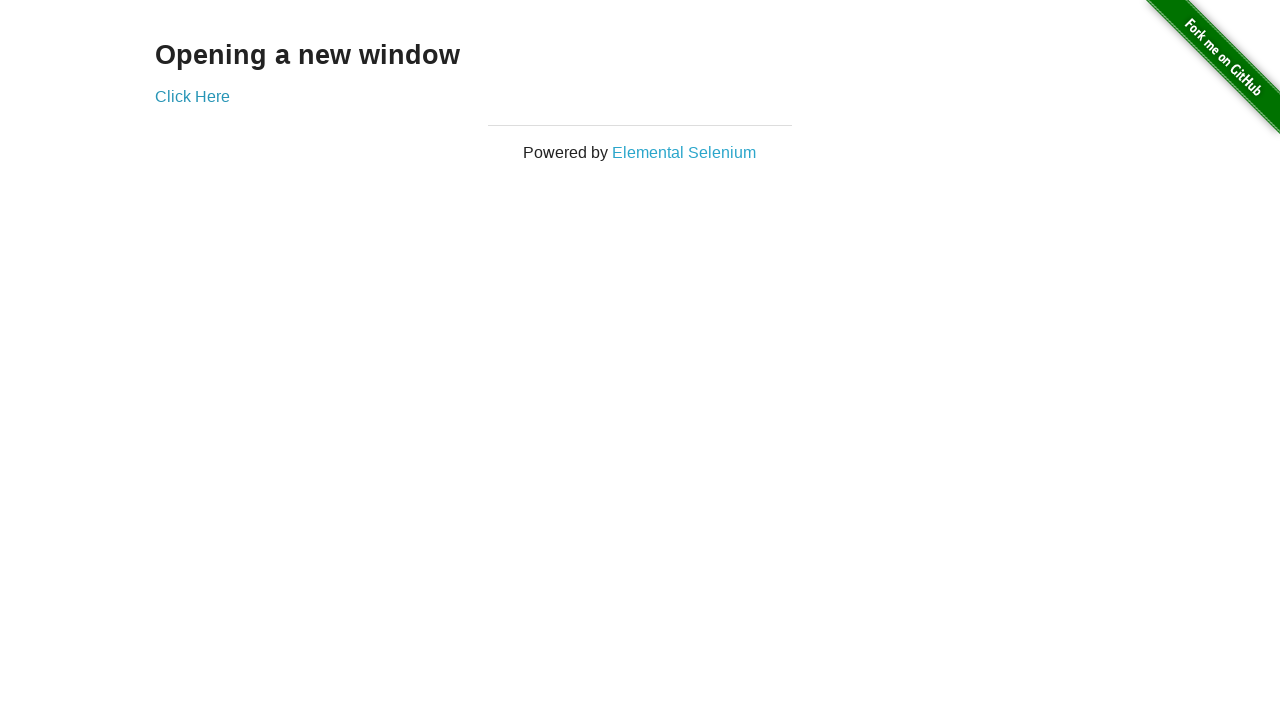